Tests right-click context menu functionality by right-clicking an element and selecting the "Copy" option from the context menu

Starting URL: http://swisnl.github.io/jQuery-contextMenu/demo.html

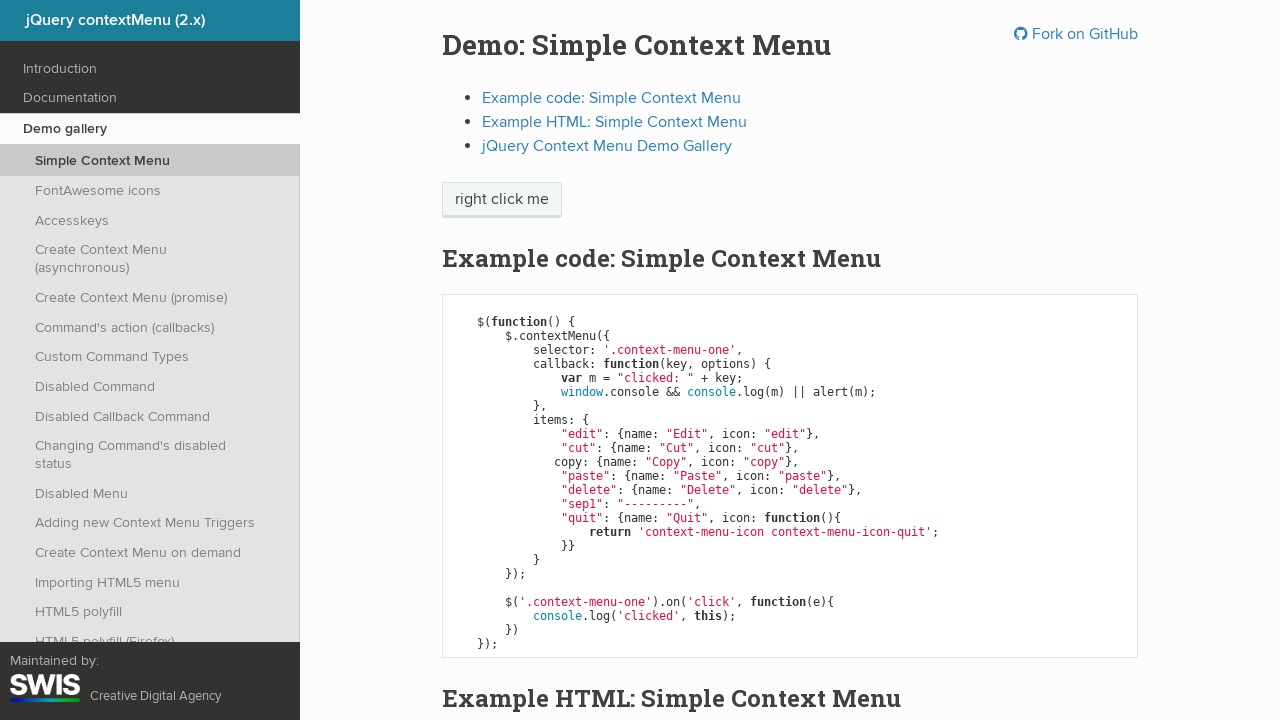

Located the 'right click me' element
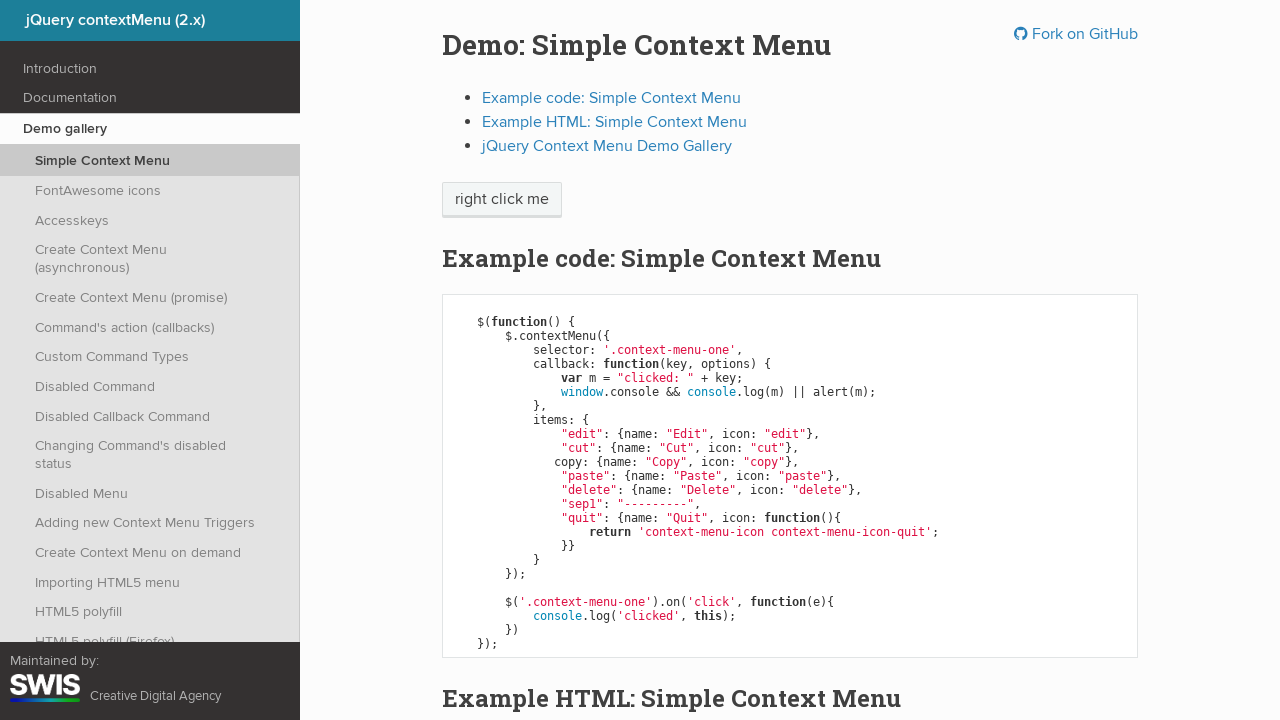

Right-clicked on the element to open context menu at (502, 200) on xpath=//span[text()='right click me']
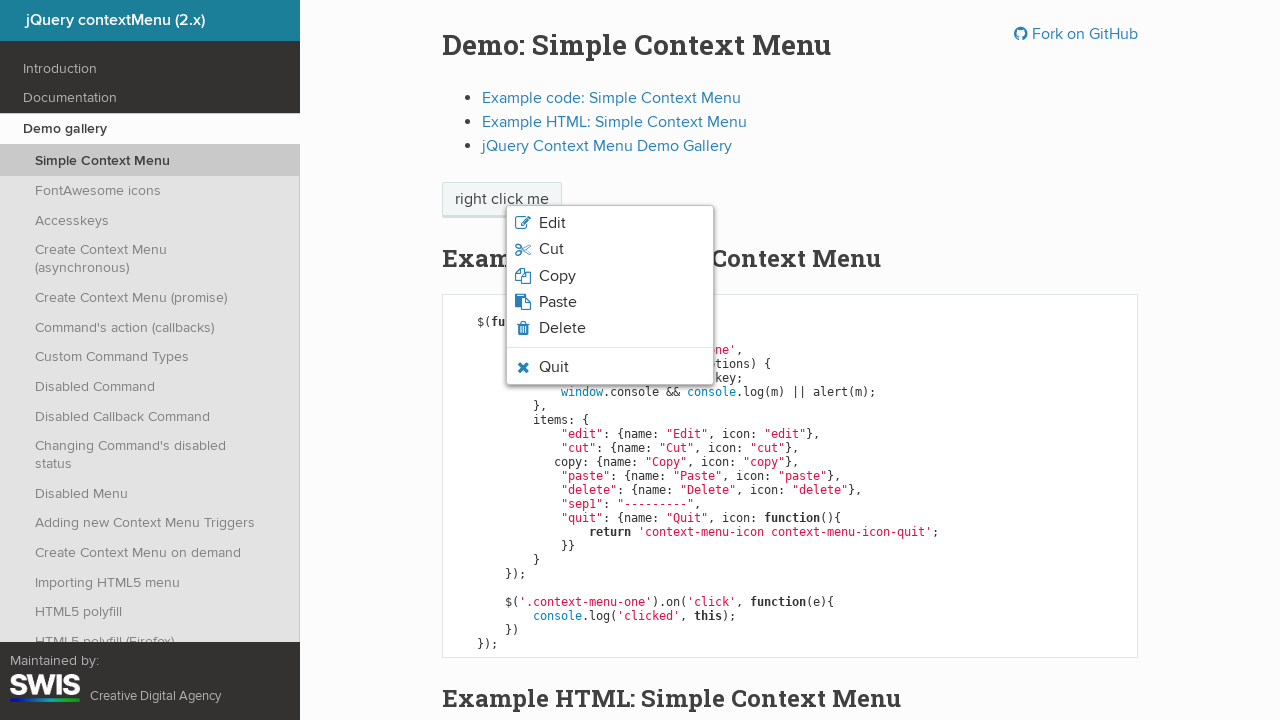

Context menu appeared with options
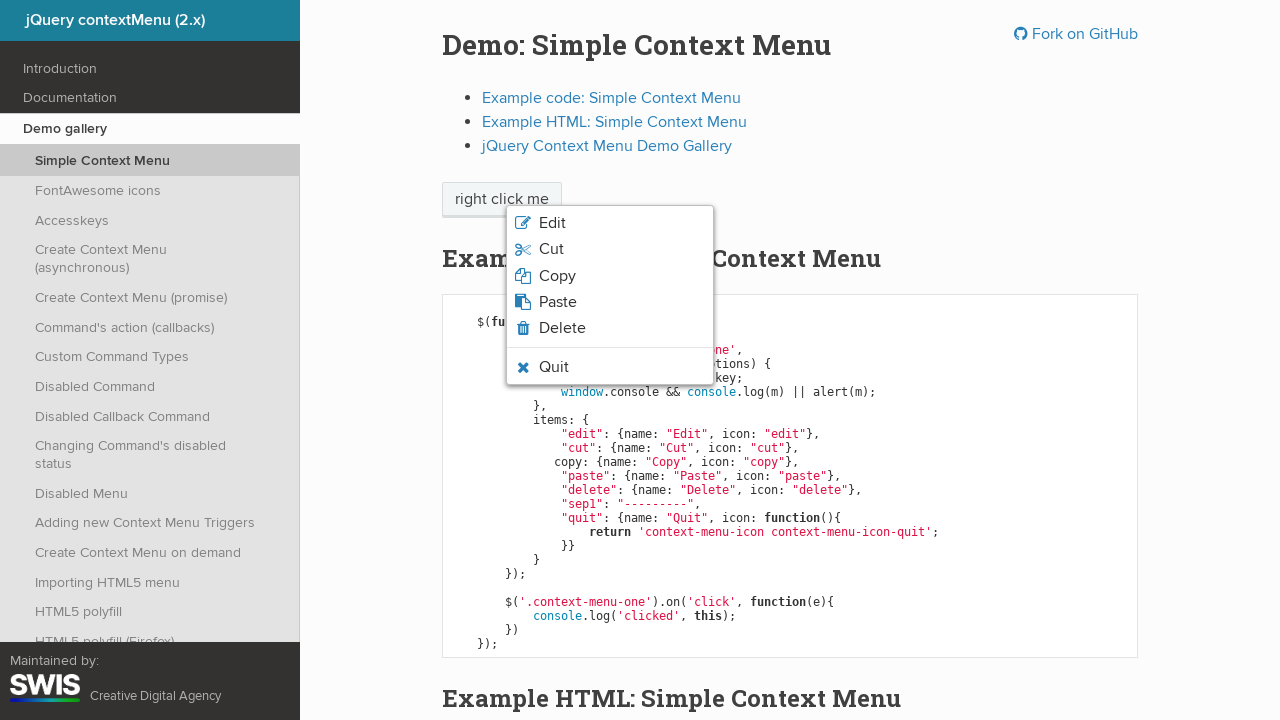

Retrieved all context menu options
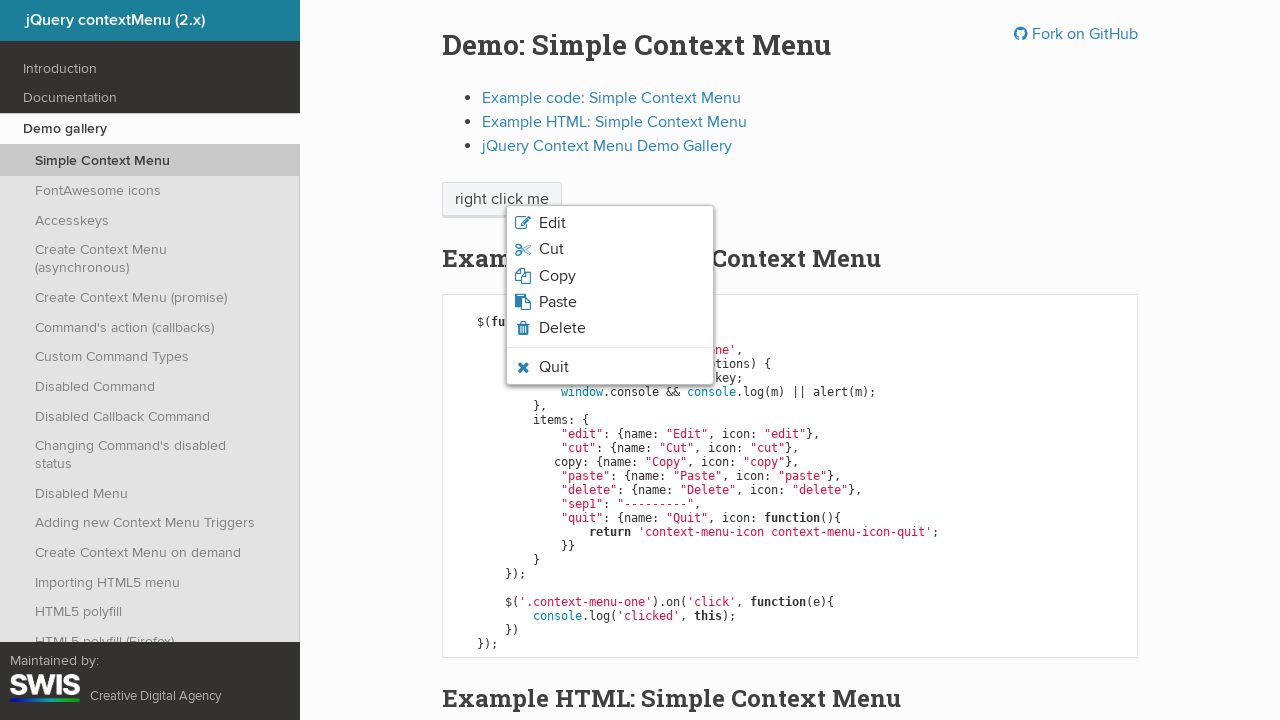

Clicked the 'Copy' option from context menu at (557, 276) on ul.context-menu-list span >> nth=2
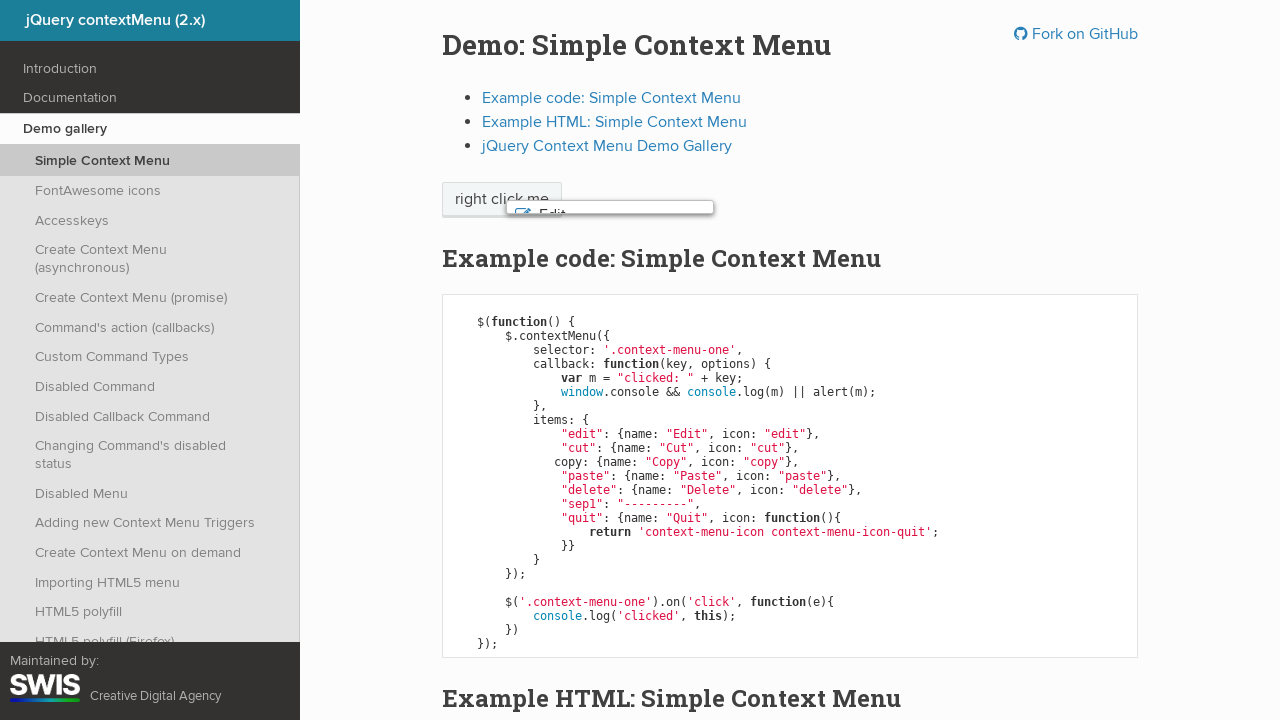

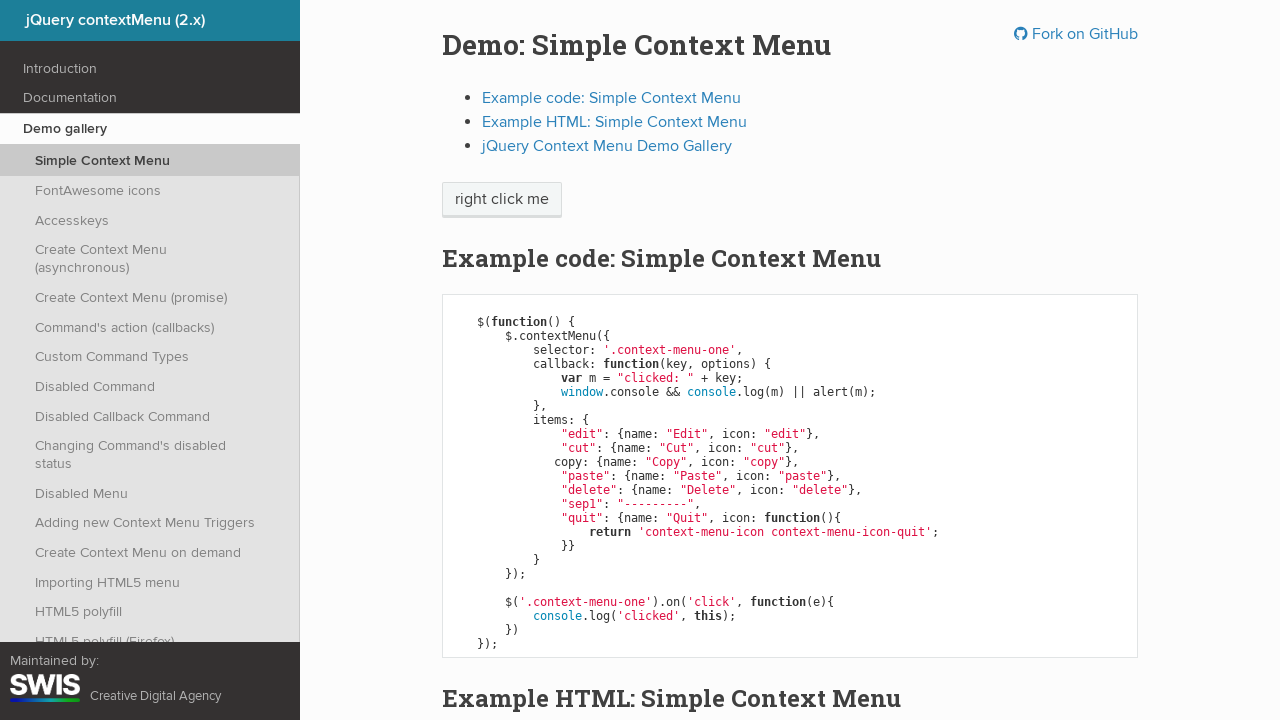